Tests iframe interaction by switching to a frame, entering text in an input field, then switching back to parent frame and clicking on another tab

Starting URL: http://demo.automationtesting.in/Frames.html

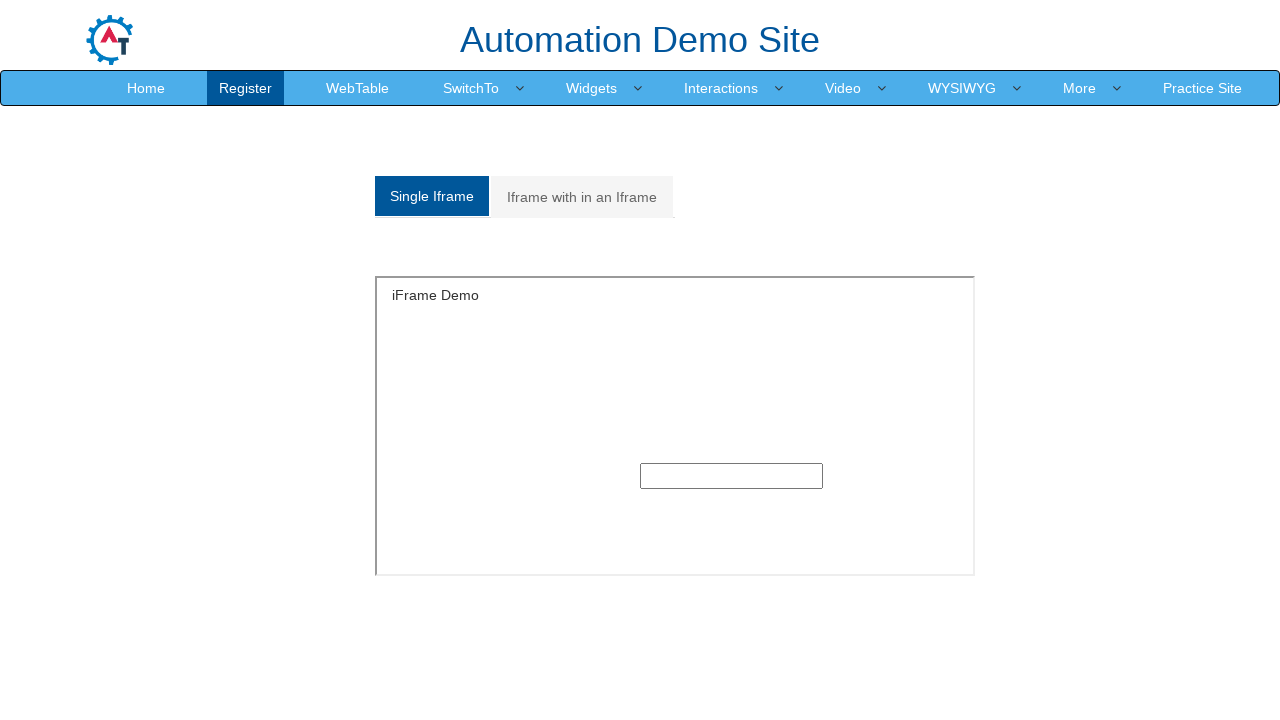

Navigated to Frames demo page
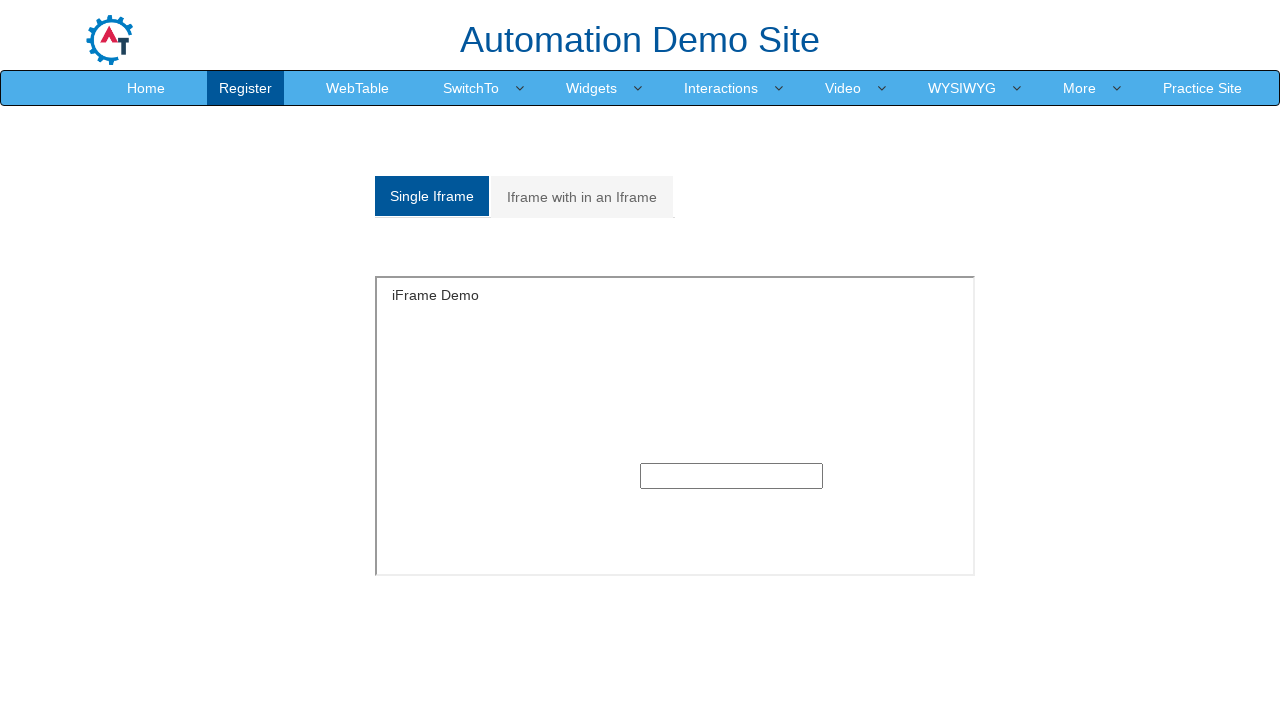

Located iframe with id 'singleframe'
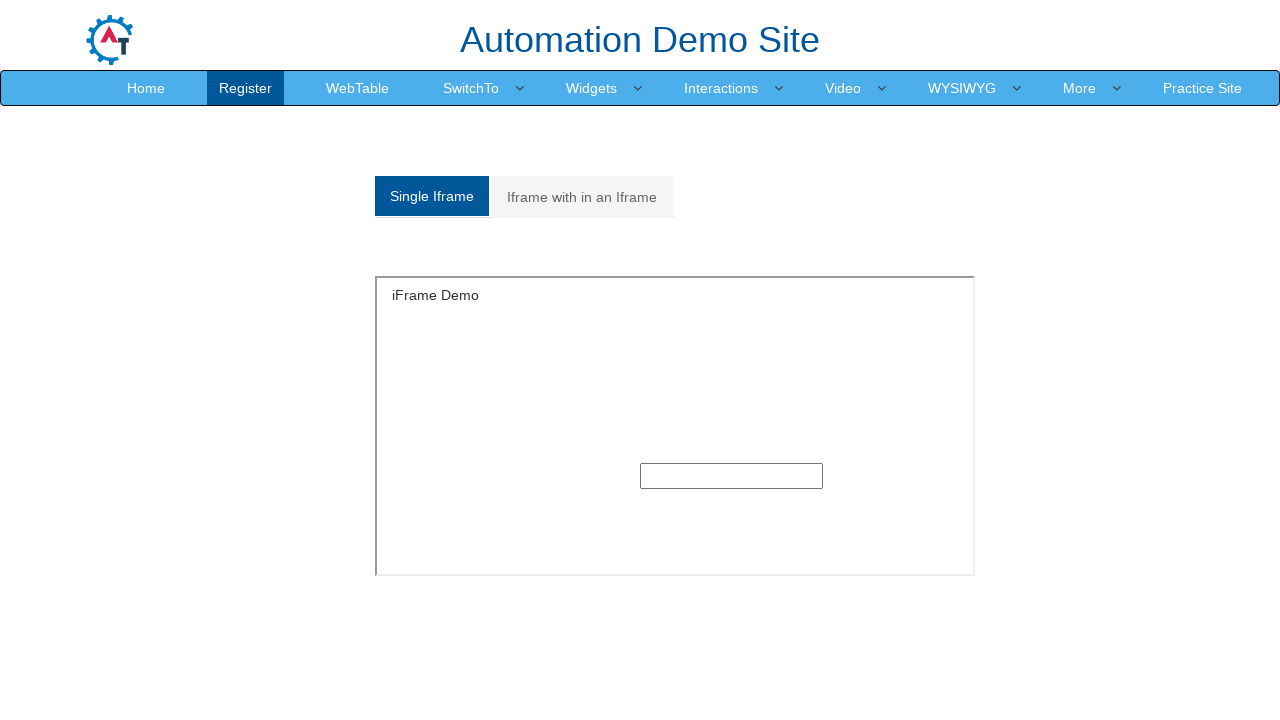

Entered 'Selenium' text in input field within iframe on #singleframe >> internal:control=enter-frame >> input
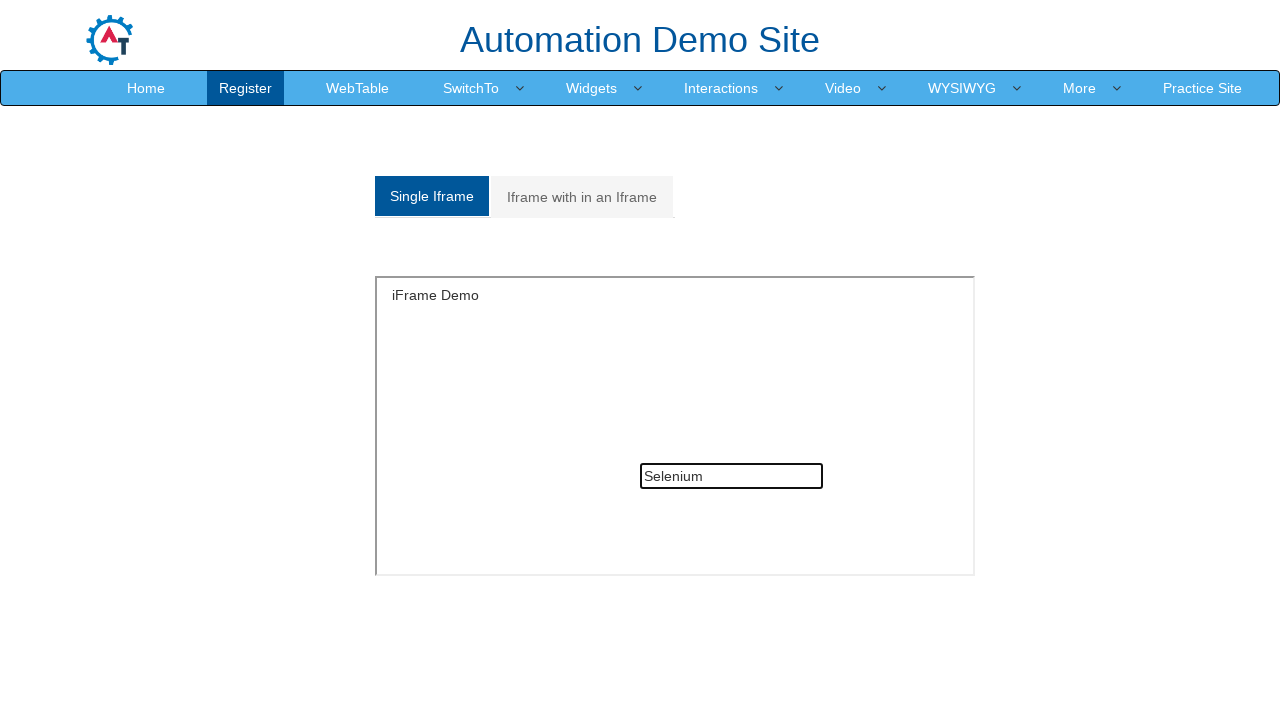

Clicked on 'Iframe with in an Iframe' tab to switch to nested iframe example at (582, 197) on text='Iframe with in an Iframe'
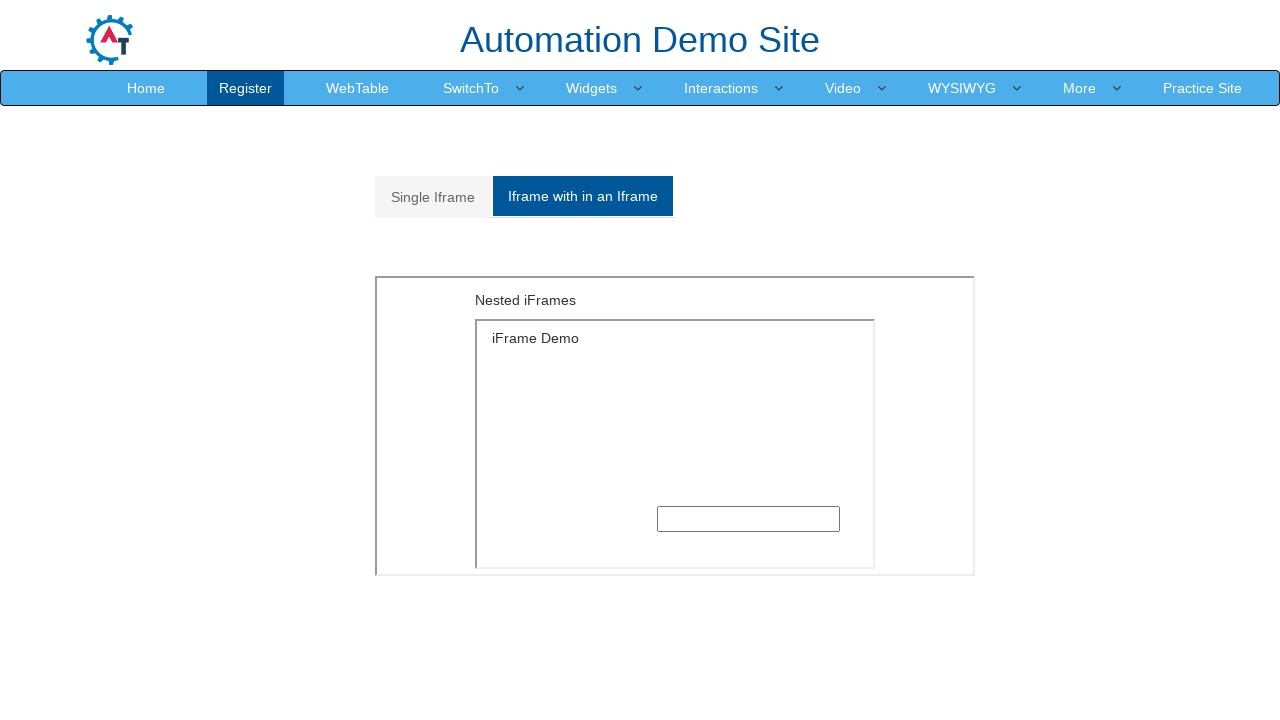

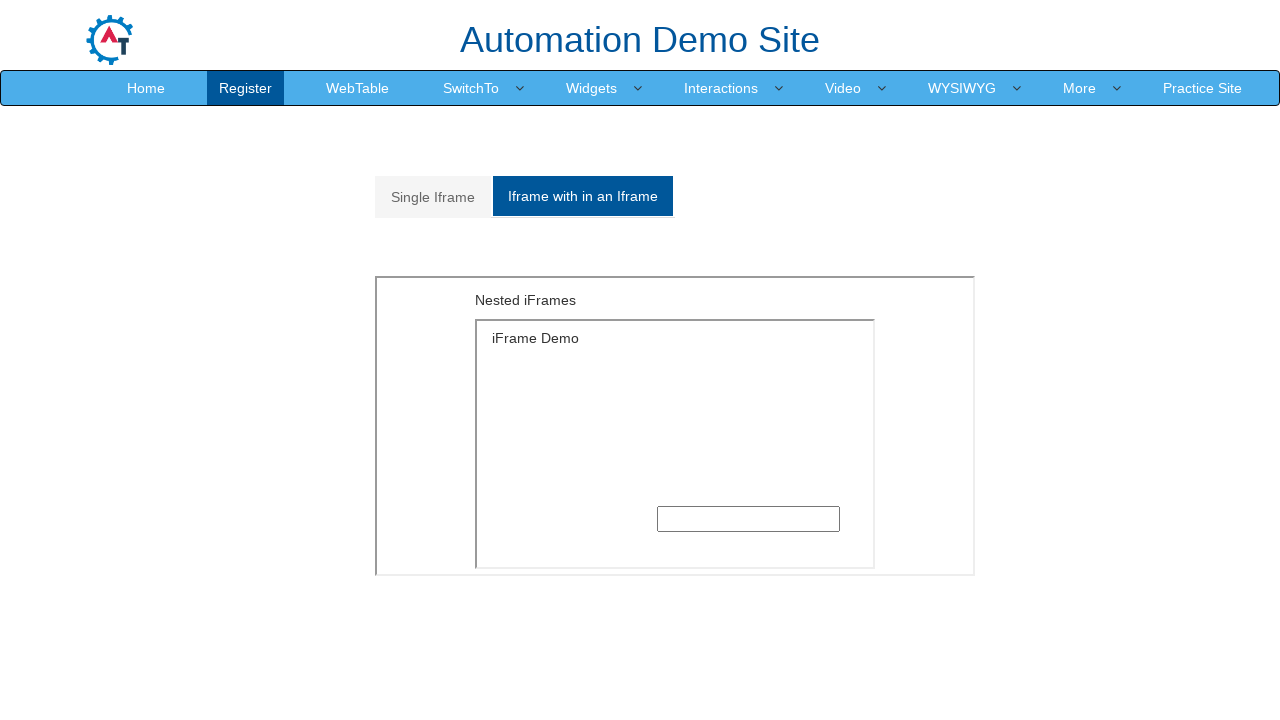